Tests multi-selection dropdown functionality by selecting multiple options and then deselecting some of them

Starting URL: https://omayo.blogspot.com/

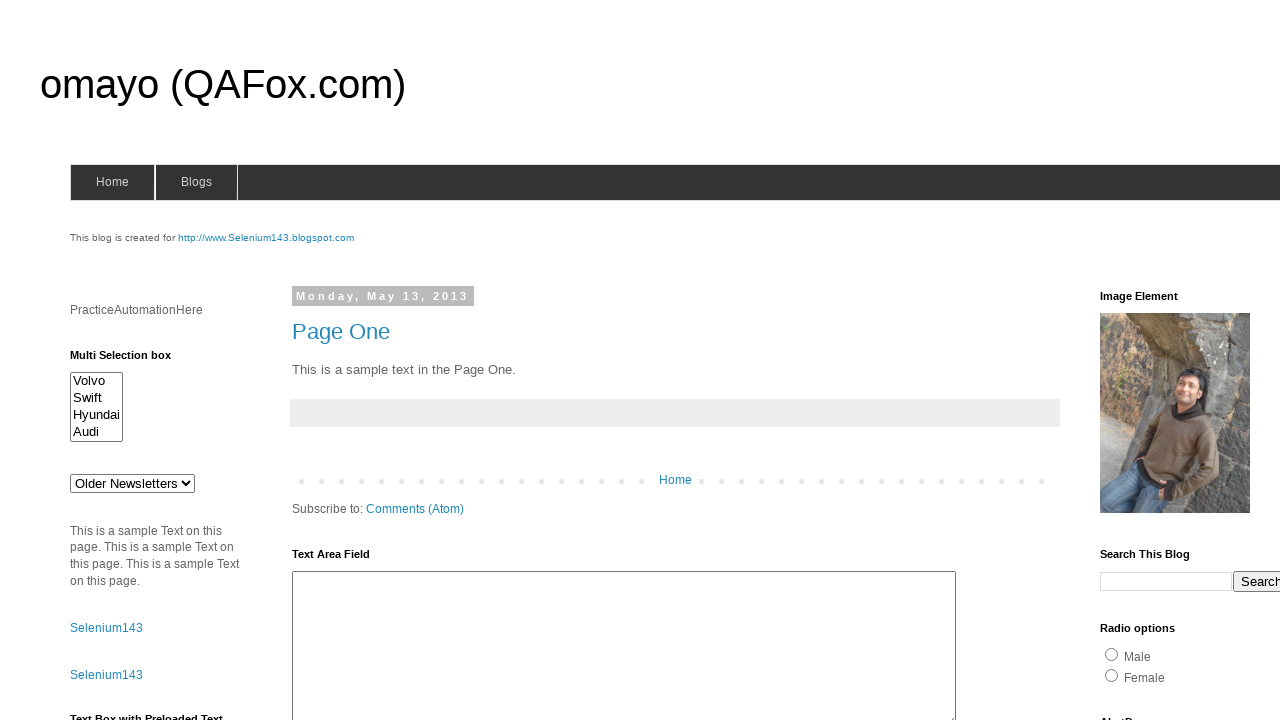

Located multi-select dropdown element with id 'multiselect1'
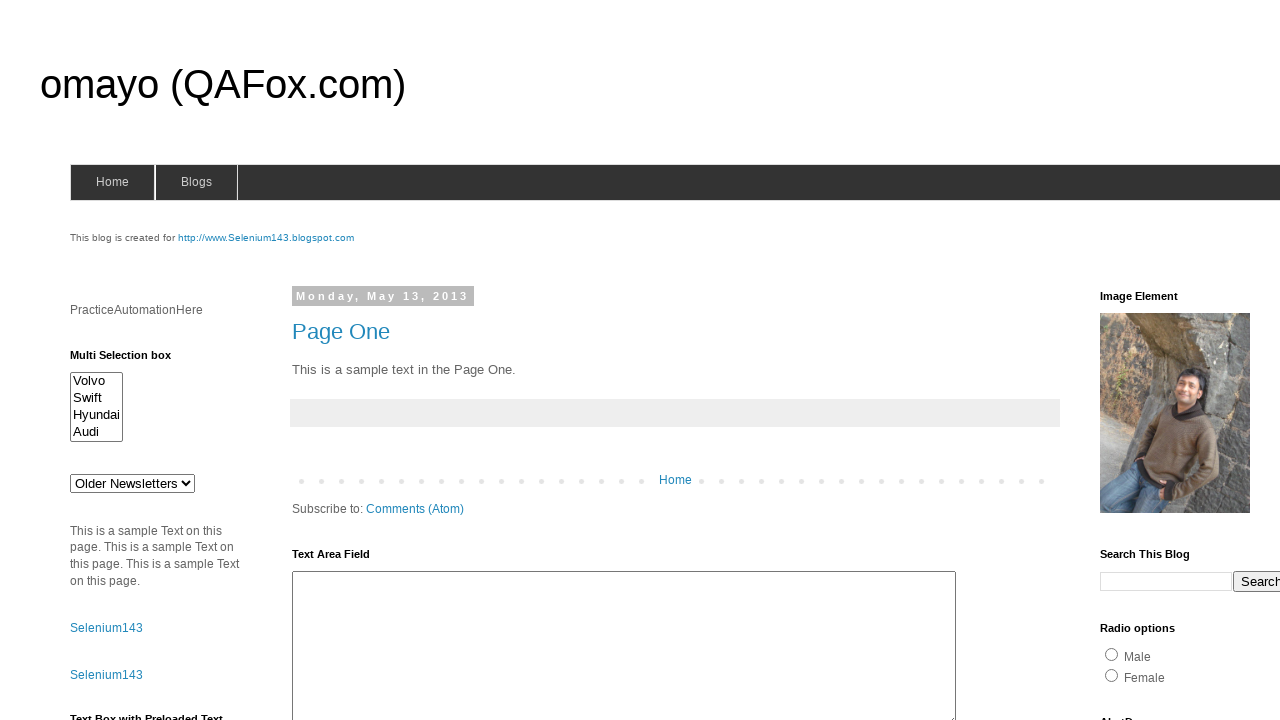

Selected multiple options: Volvo, Audi, and Hyundai on #multiselect1
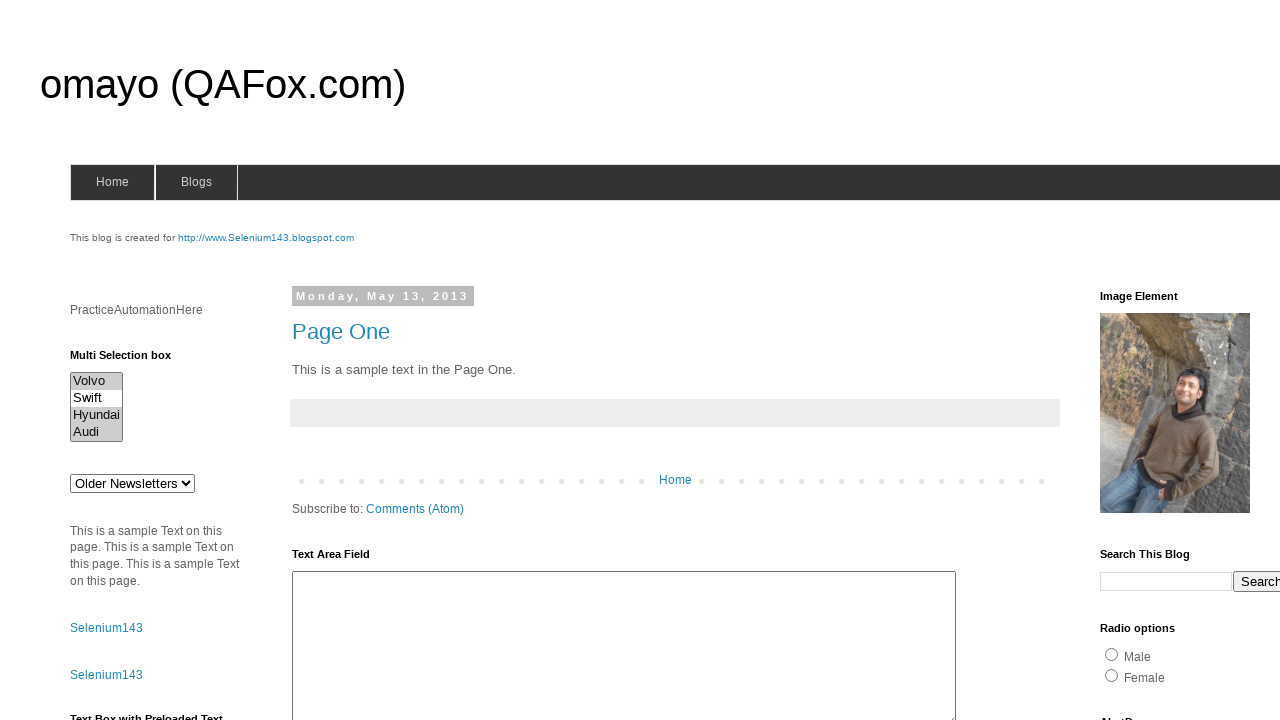

Waited 3 seconds to observe the selections
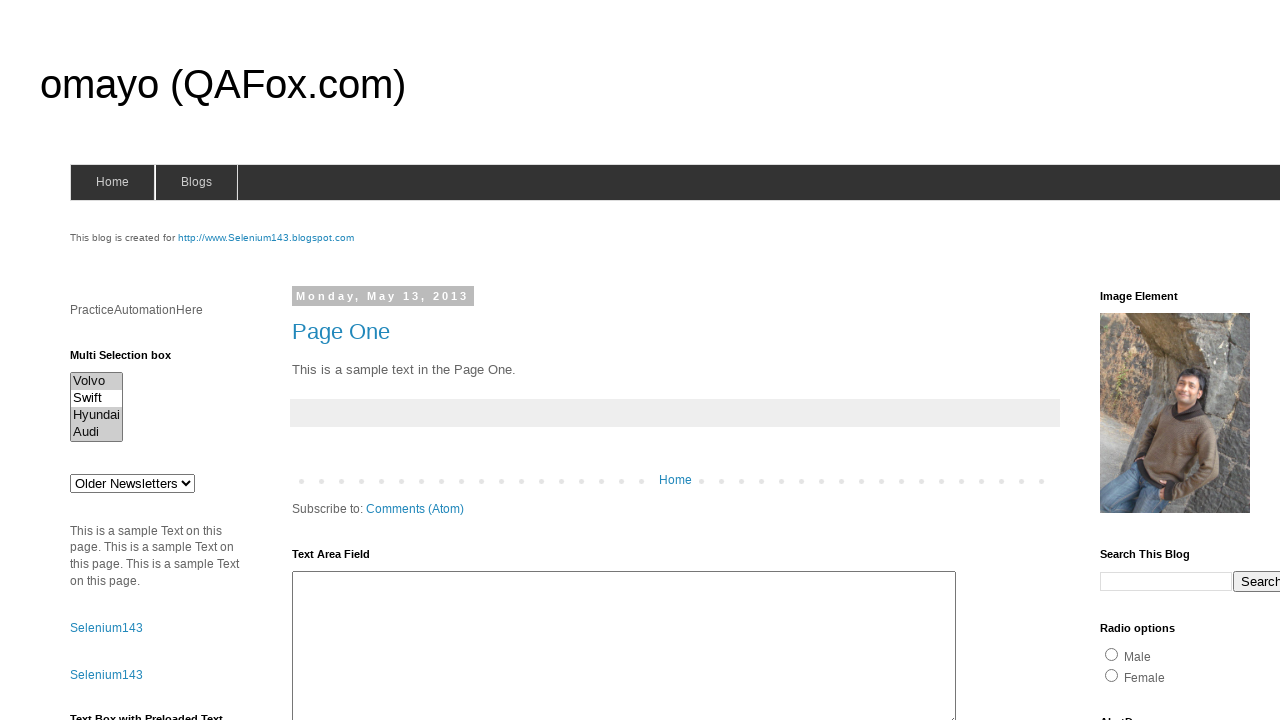

Retrieved current selected option values from the dropdown
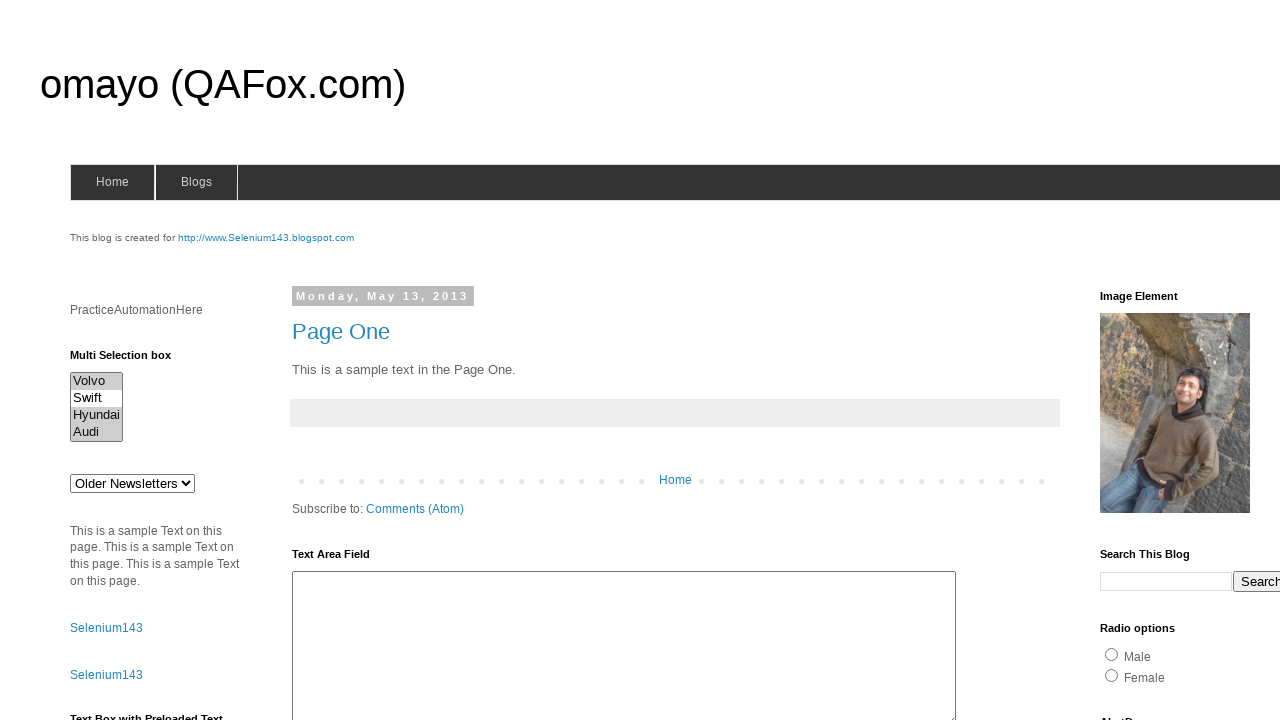

Identified options to keep (excluding Volvo and Hyundai): ['audix']
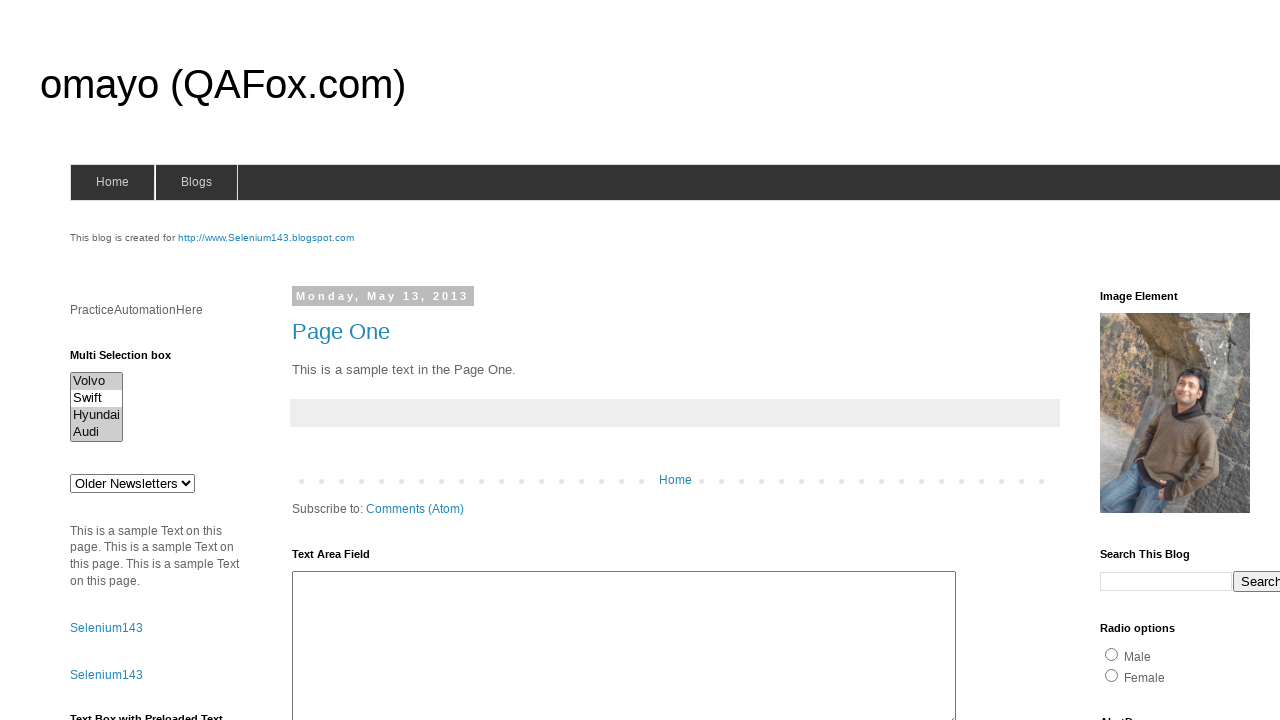

Re-selected remaining options, deselecting Volvo and Hyundai on #multiselect1
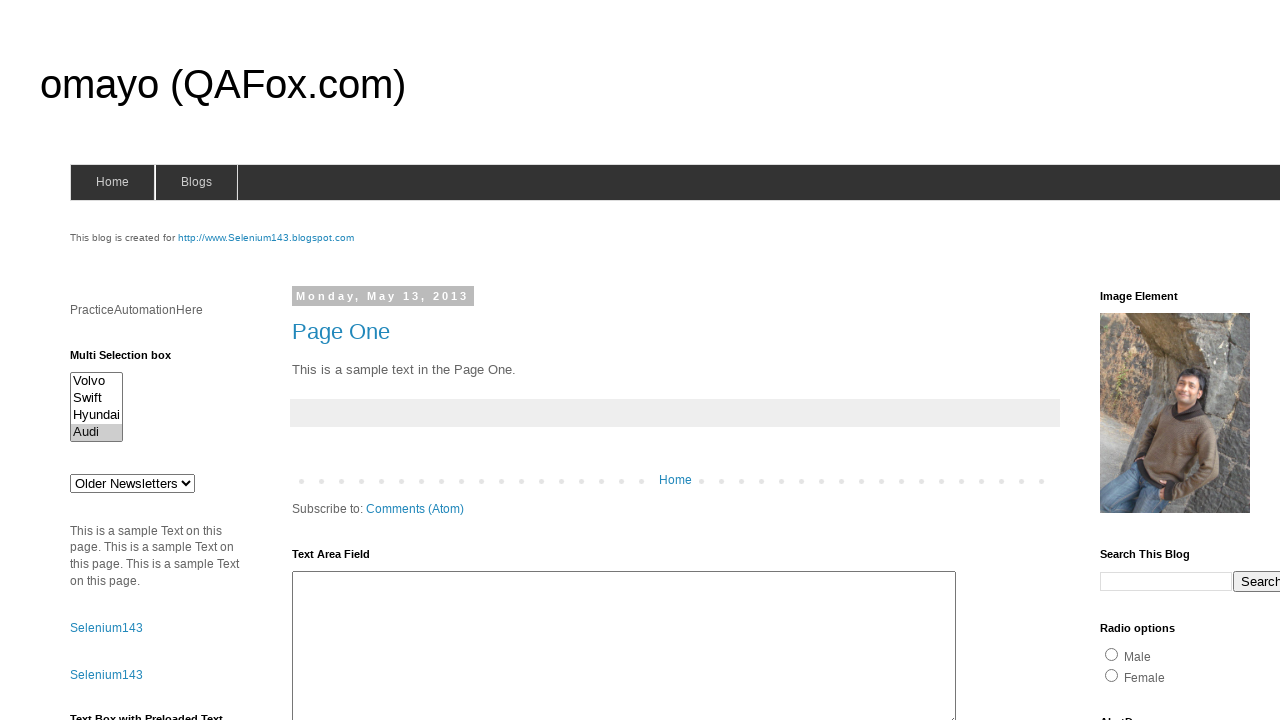

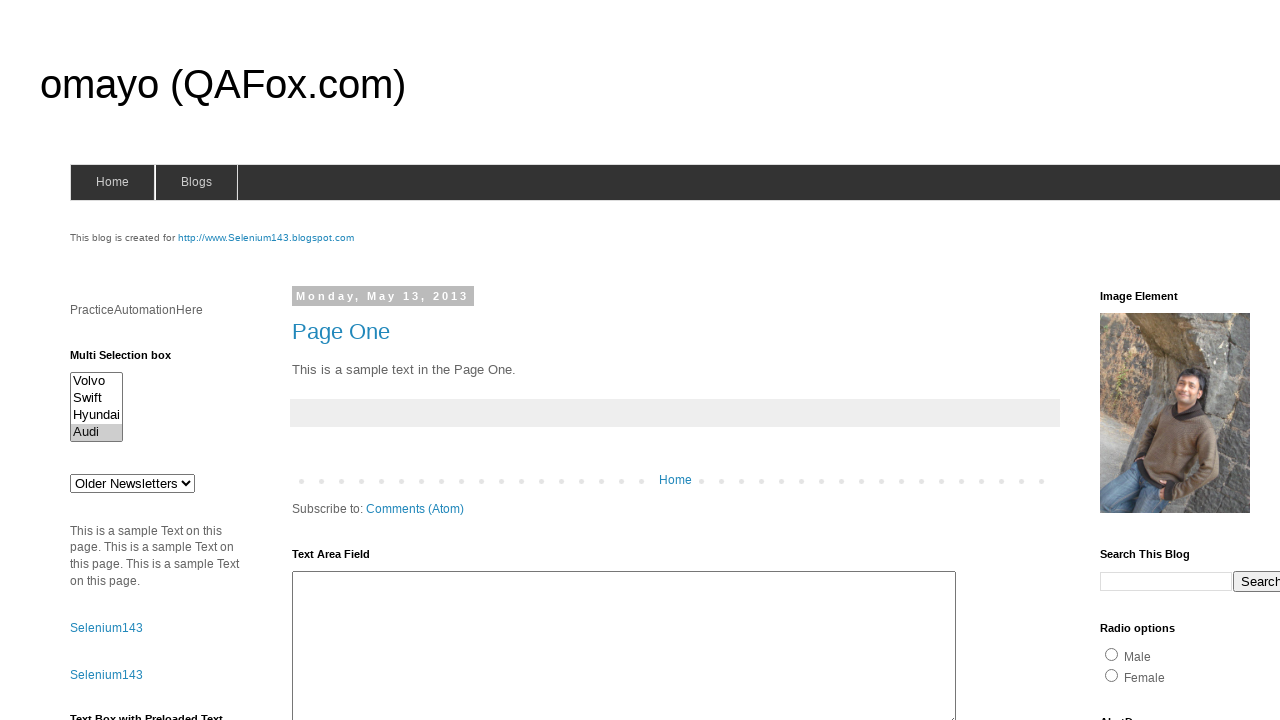